Tests basic browser launch and navigation to the Xiaomi India website, verifying the page loads successfully.

Starting URL: https://www.mi.com/in/

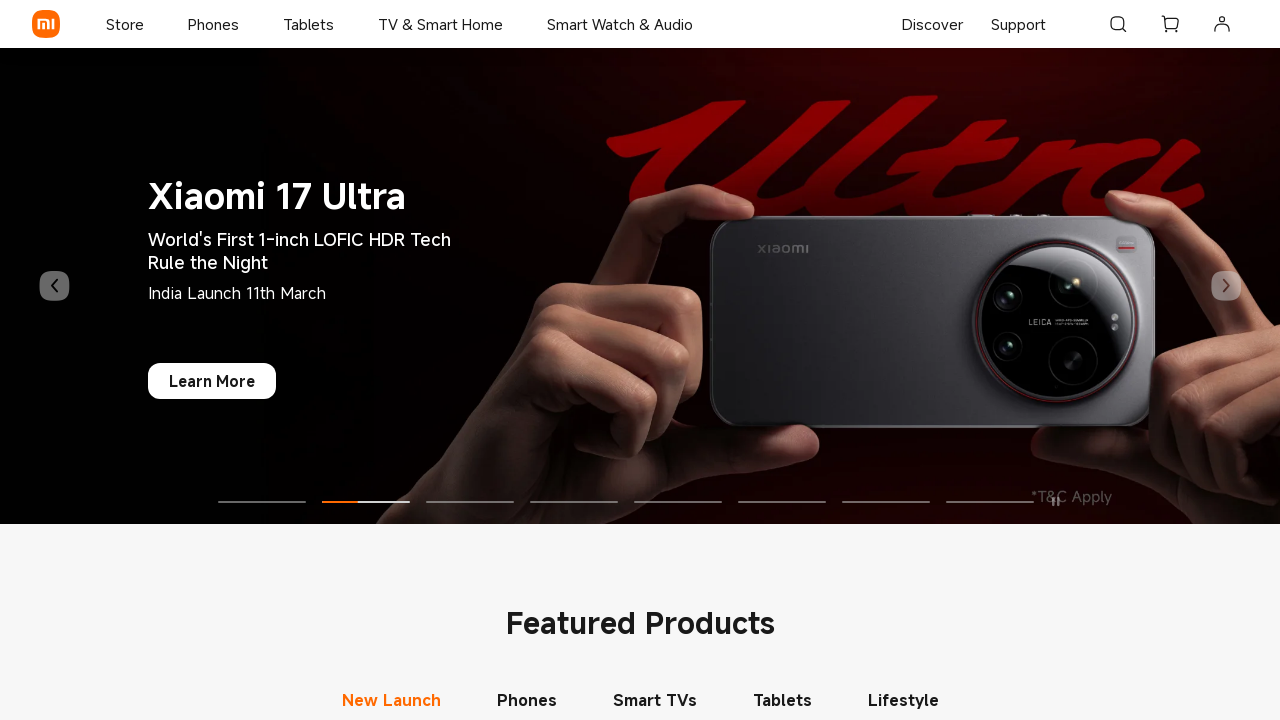

Page DOM content loaded for Xiaomi India website
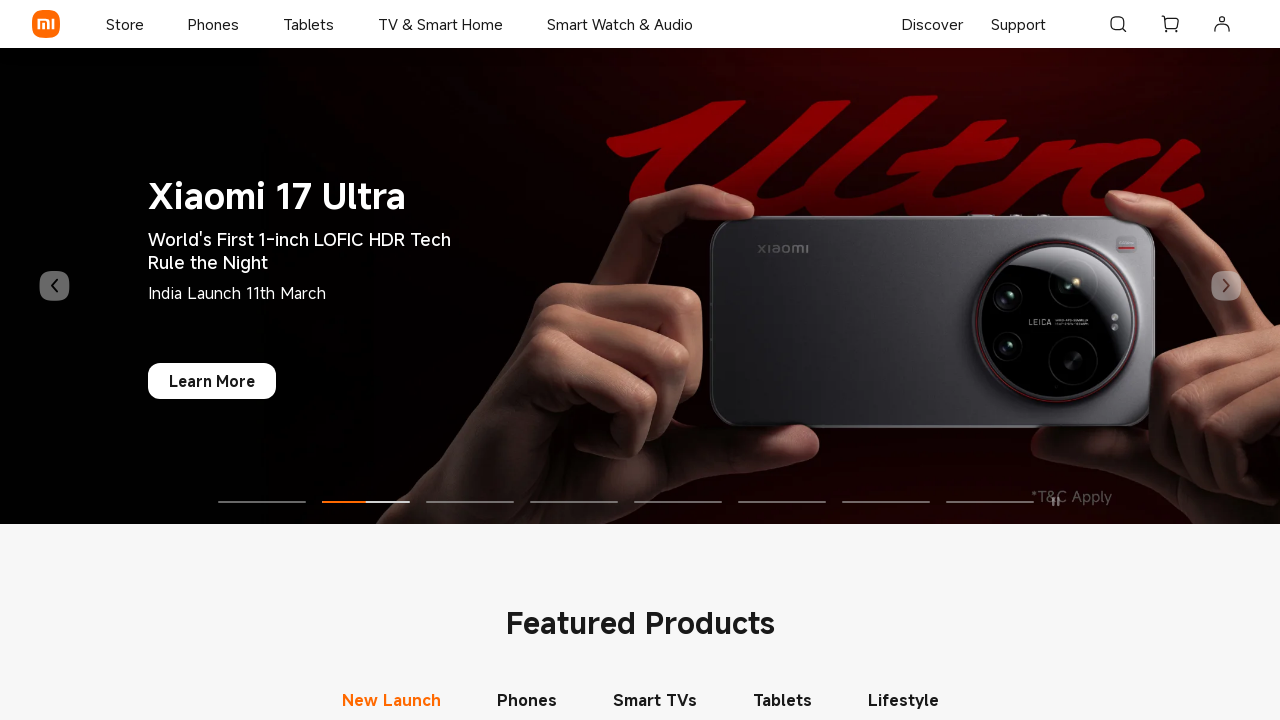

Body element visible, homepage fully loaded
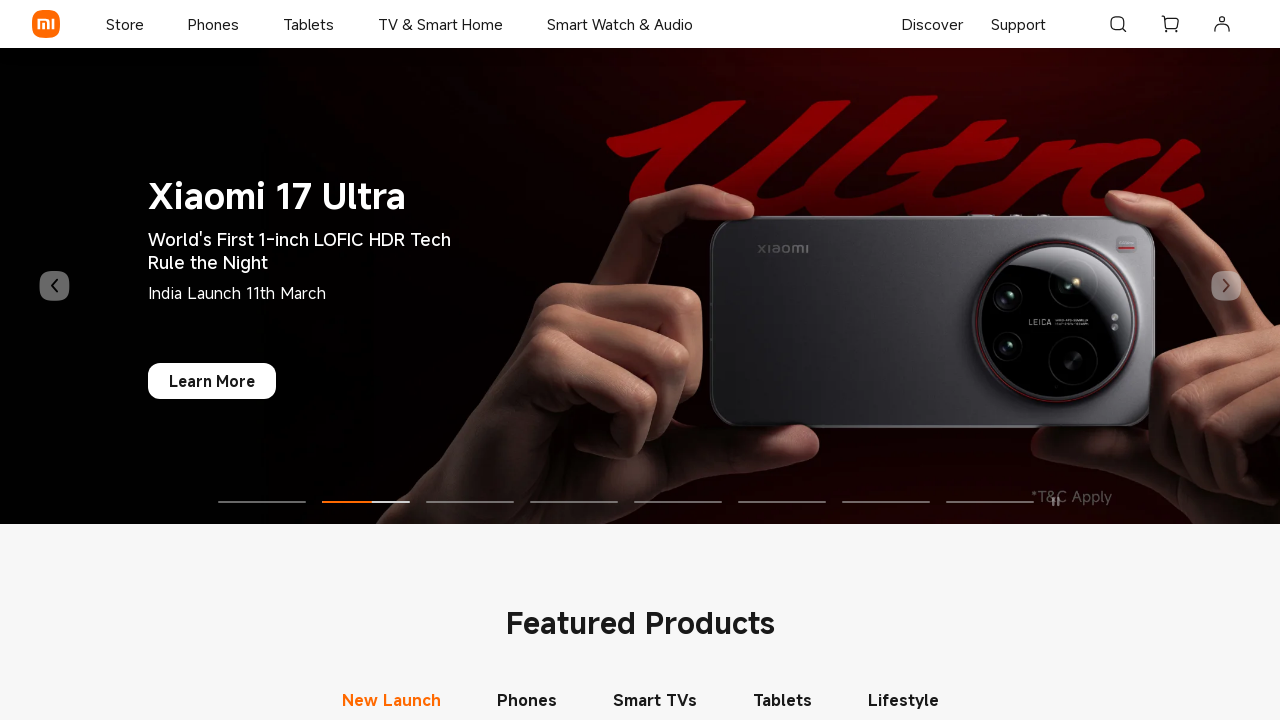

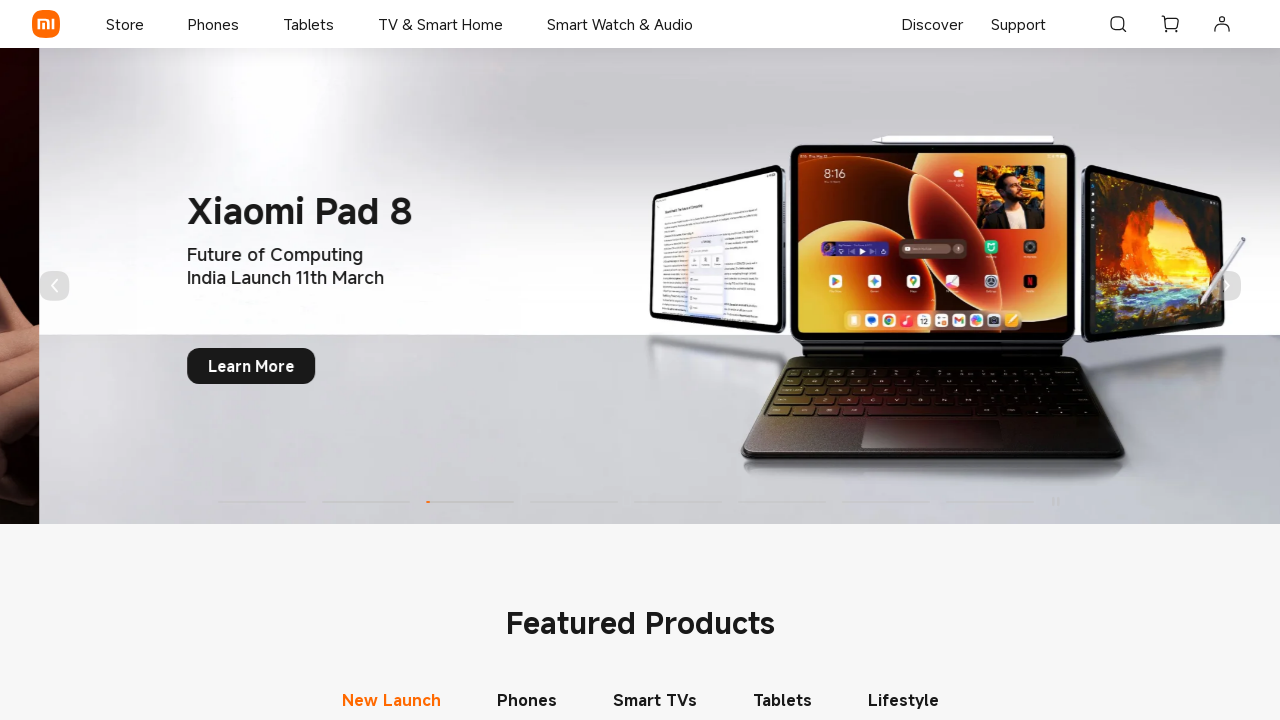